Tests the add/remove elements functionality by clicking the "Add Element" button, verifying a "Delete" button appears, clicking the delete button, and verifying the element is removed from the page.

Starting URL: https://practice.cydeo.com/add_remove_elements/

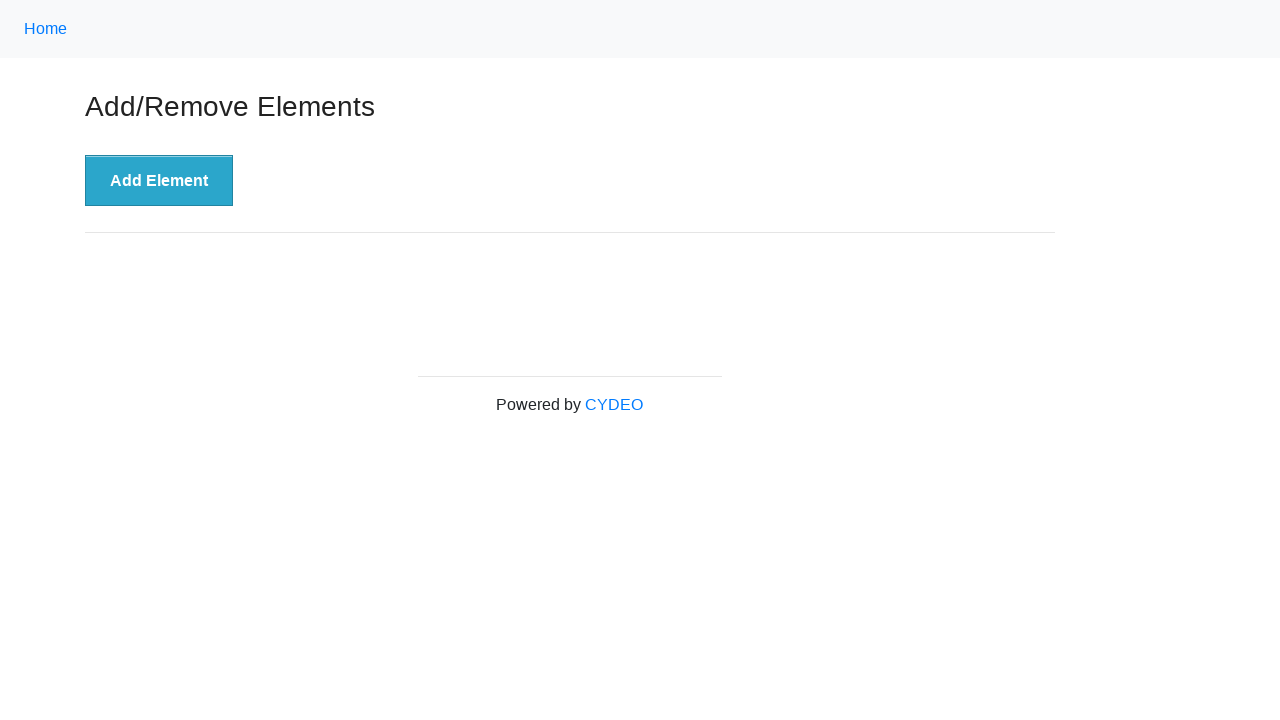

Clicked 'Add Element' button at (159, 181) on xpath=//button[text()='Add Element']
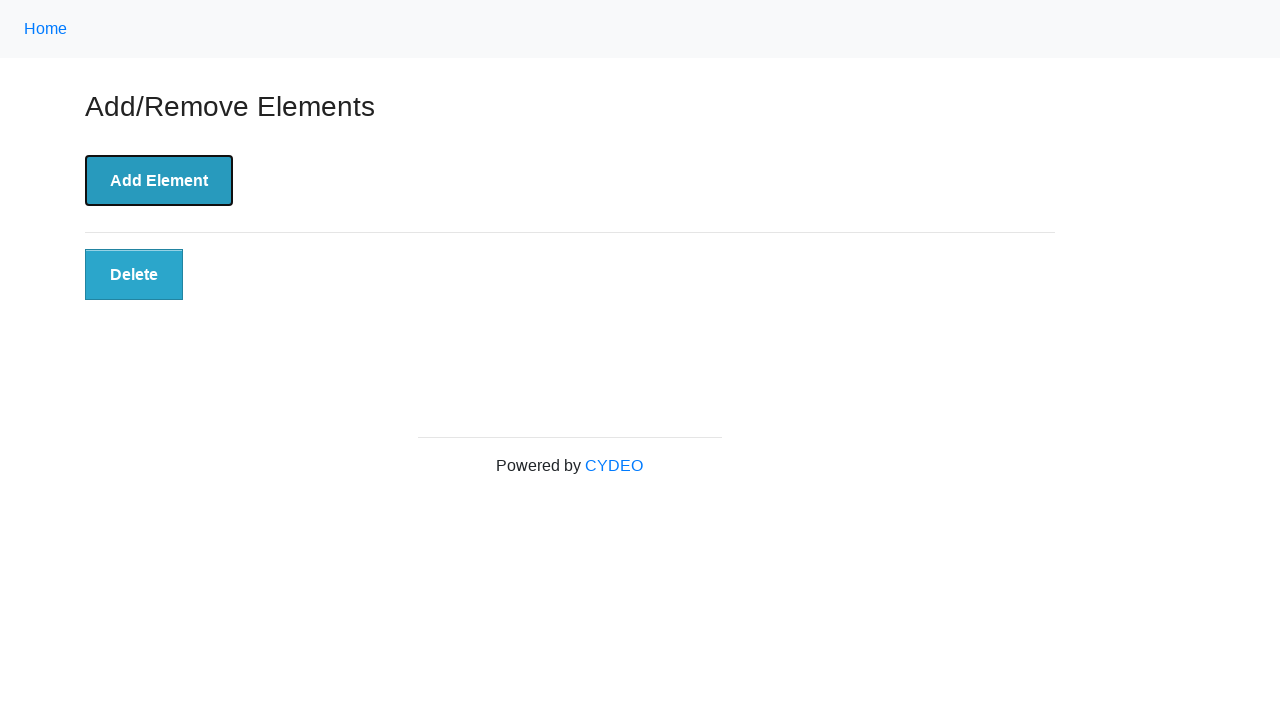

Located Delete button element
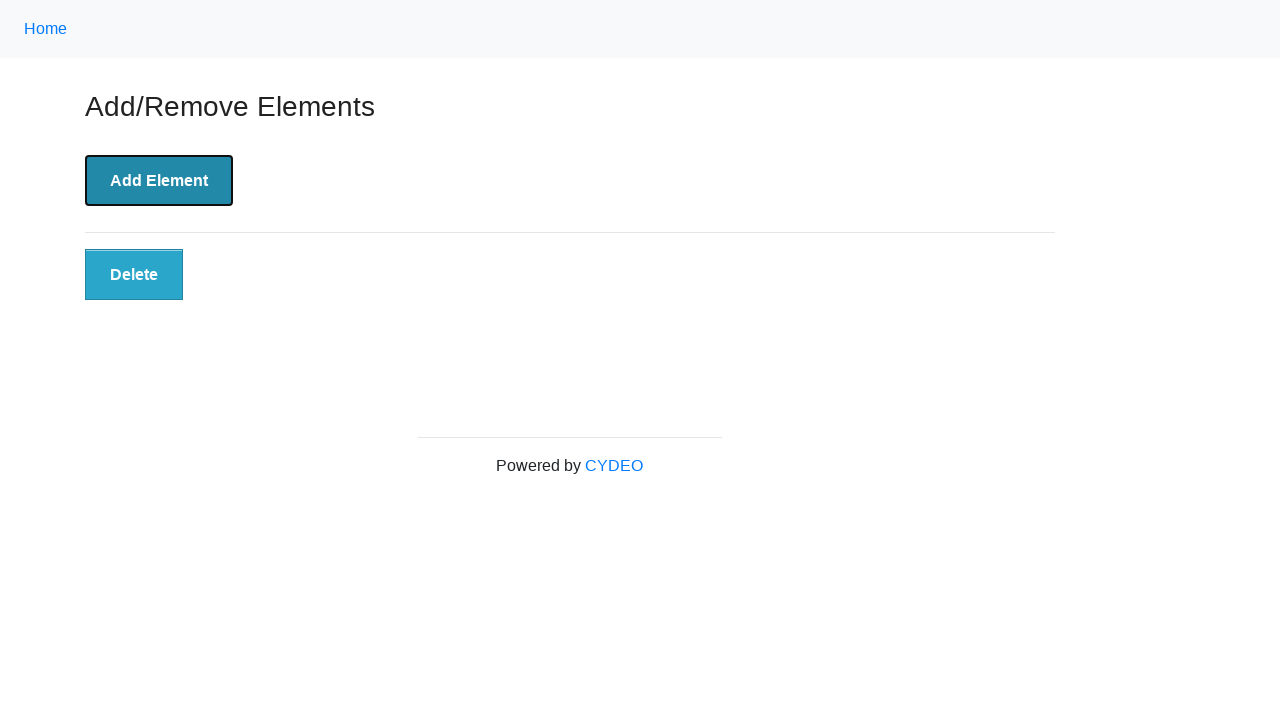

Verified Delete button is visible
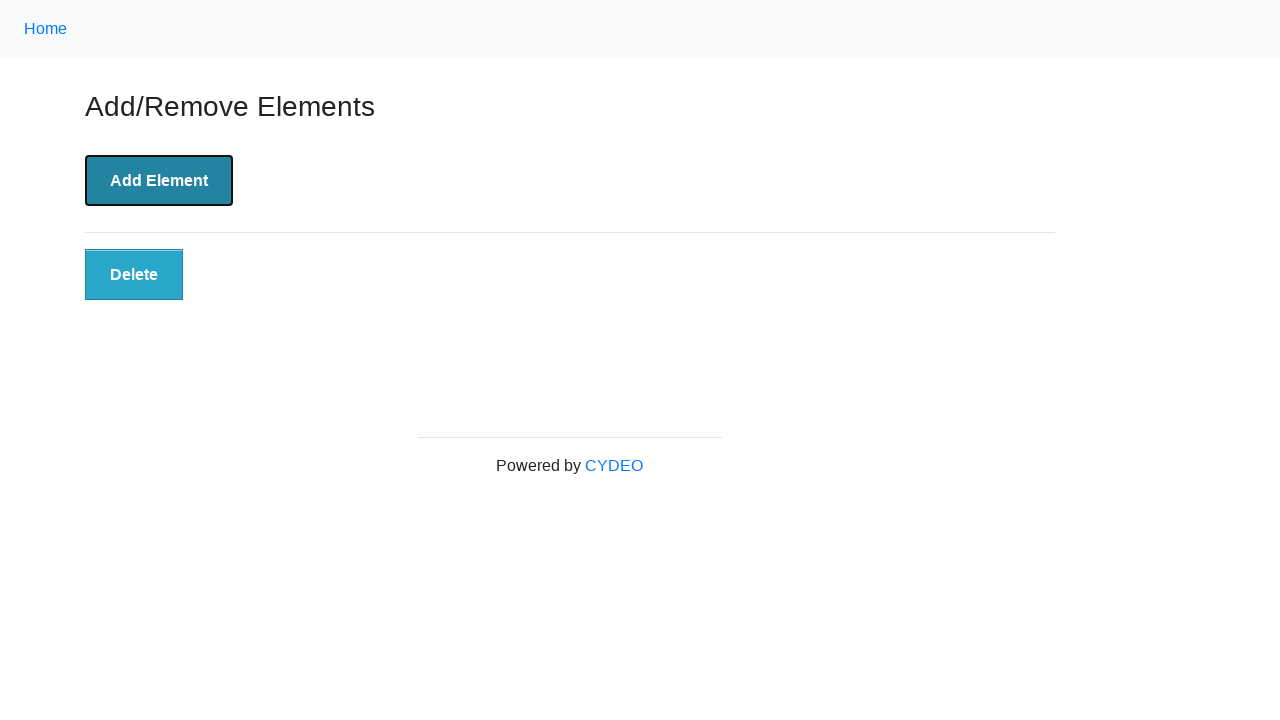

Clicked Delete button to remove element at (134, 275) on xpath=//button[@class='added-manually']
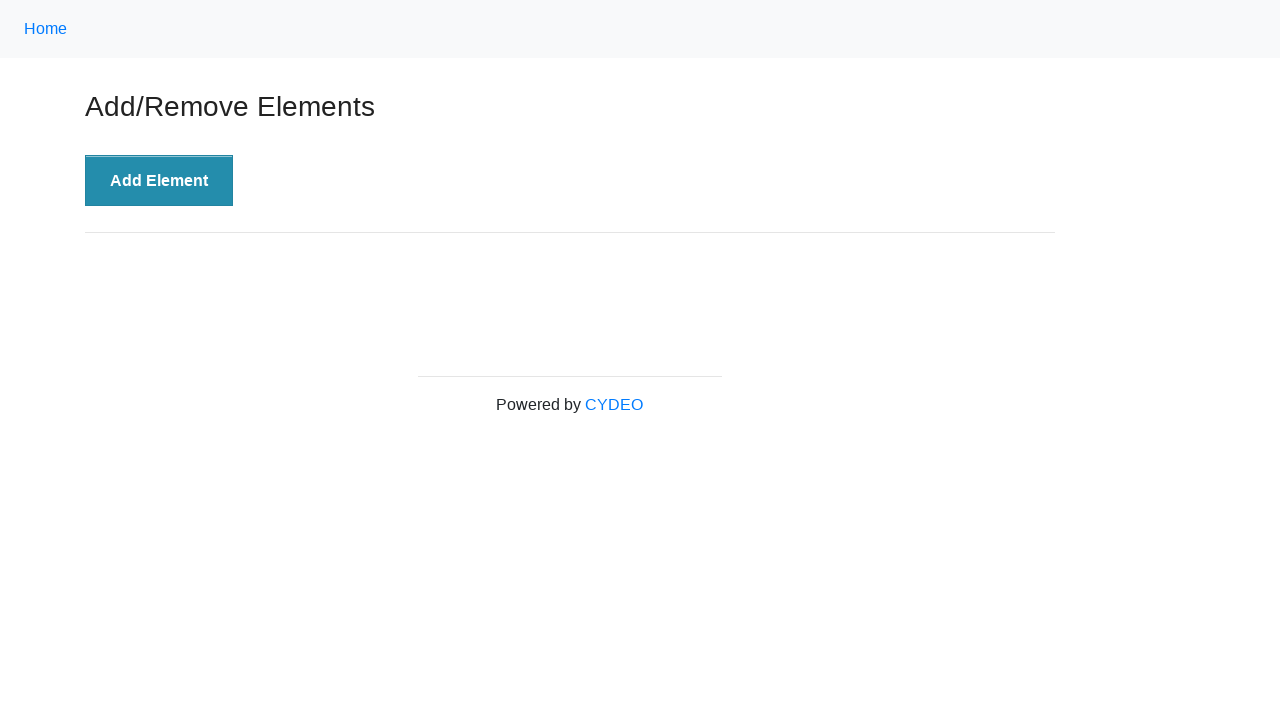

Verified Delete button is no longer visible - element successfully removed
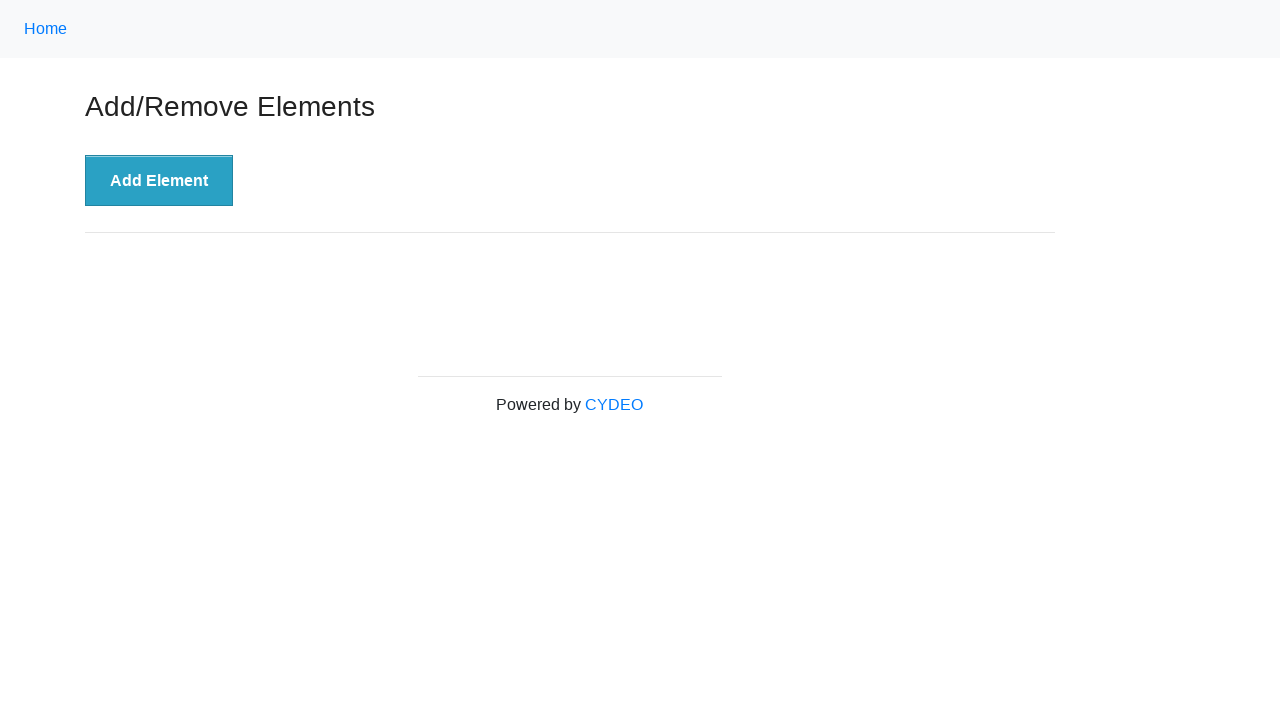

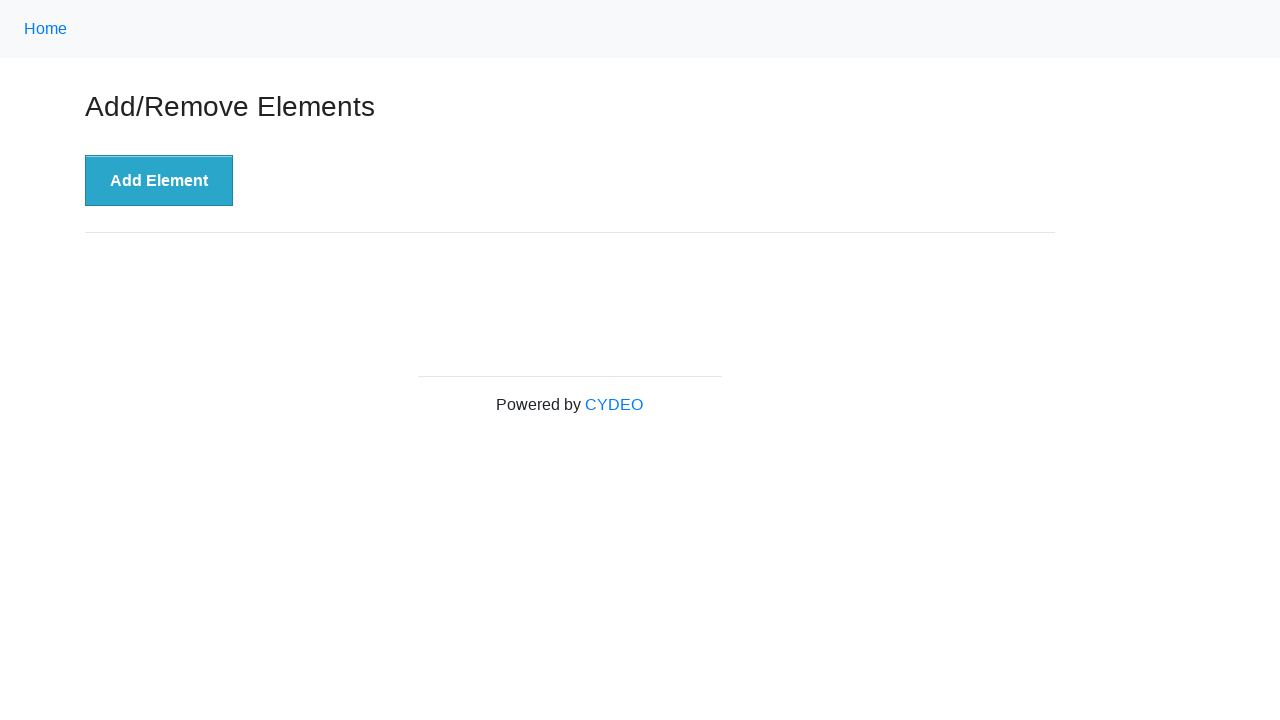